Tests autosuggest dropdown functionality by typing a partial country name, selecting from suggestions, and then interacts with a checkbox element to verify selection state

Starting URL: https://rahulshettyacademy.com/dropdownsPractise/

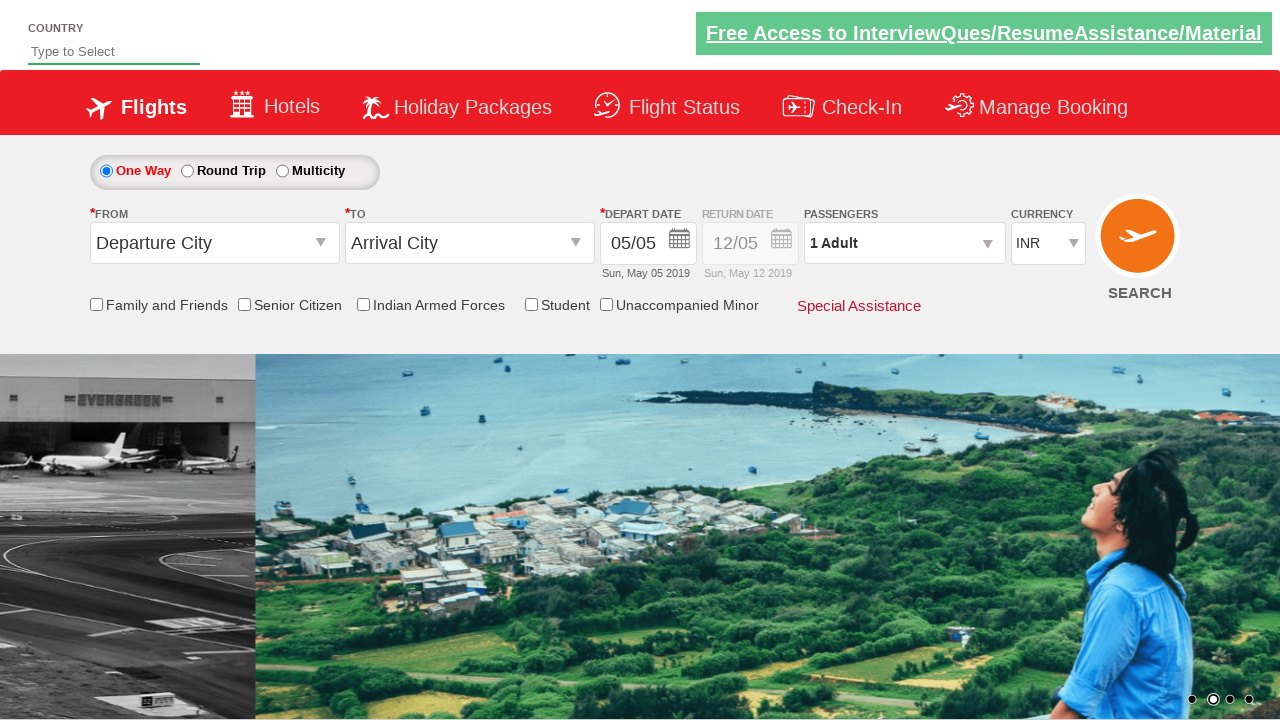

Typed 'can' in autosuggest field to trigger country suggestions on #autosuggest
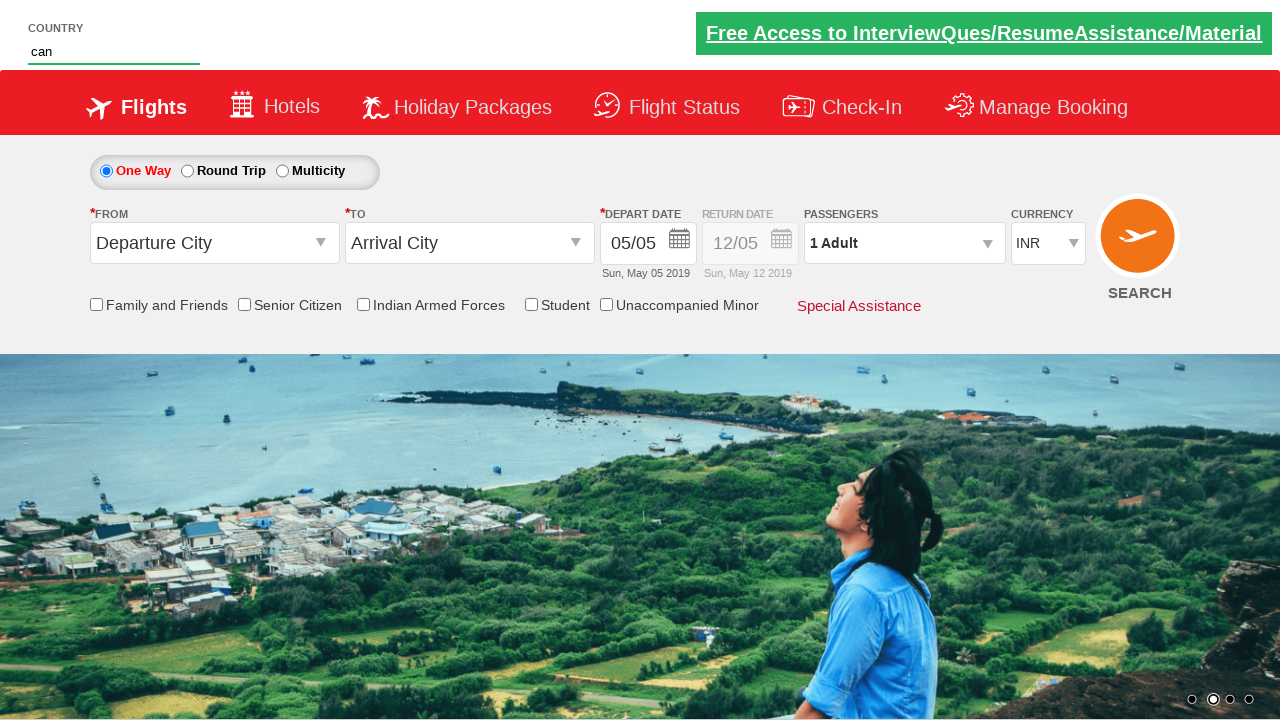

Autosuggest dropdown appeared with suggestions
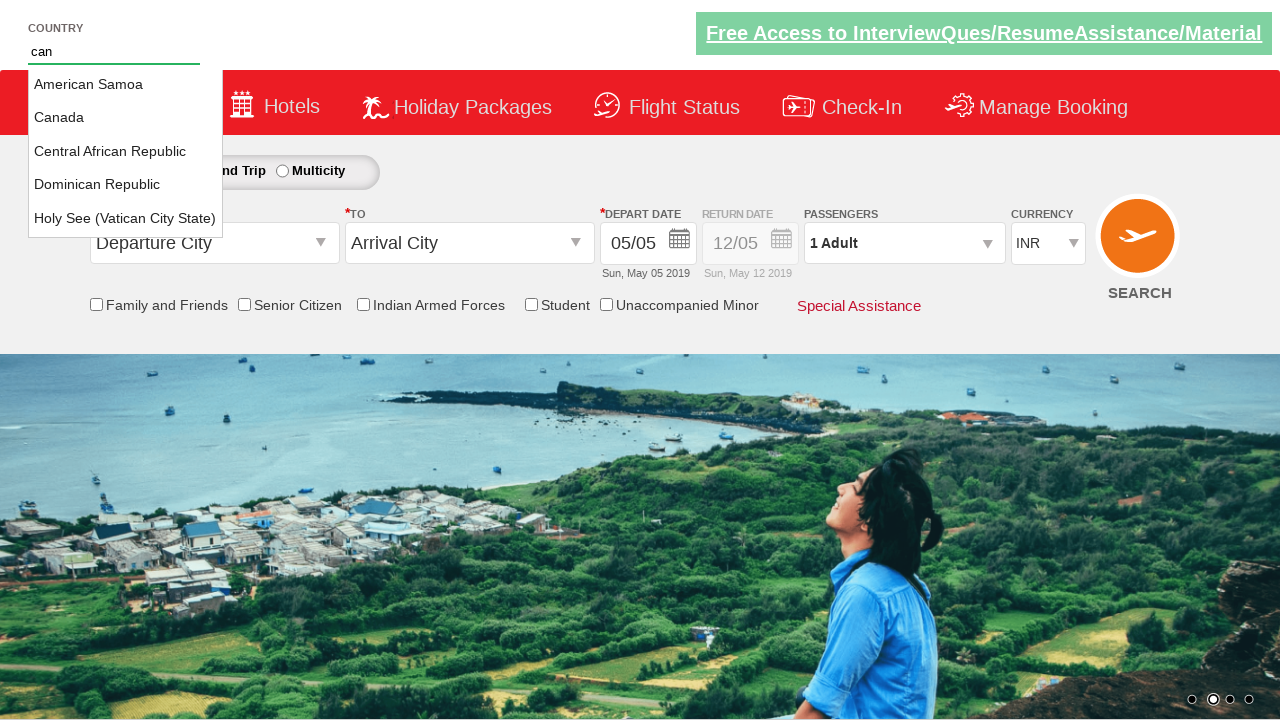

Selected 'Canada' from the autosuggest dropdown at (126, 118) on li.ui-menu-item a:has-text('Canada')
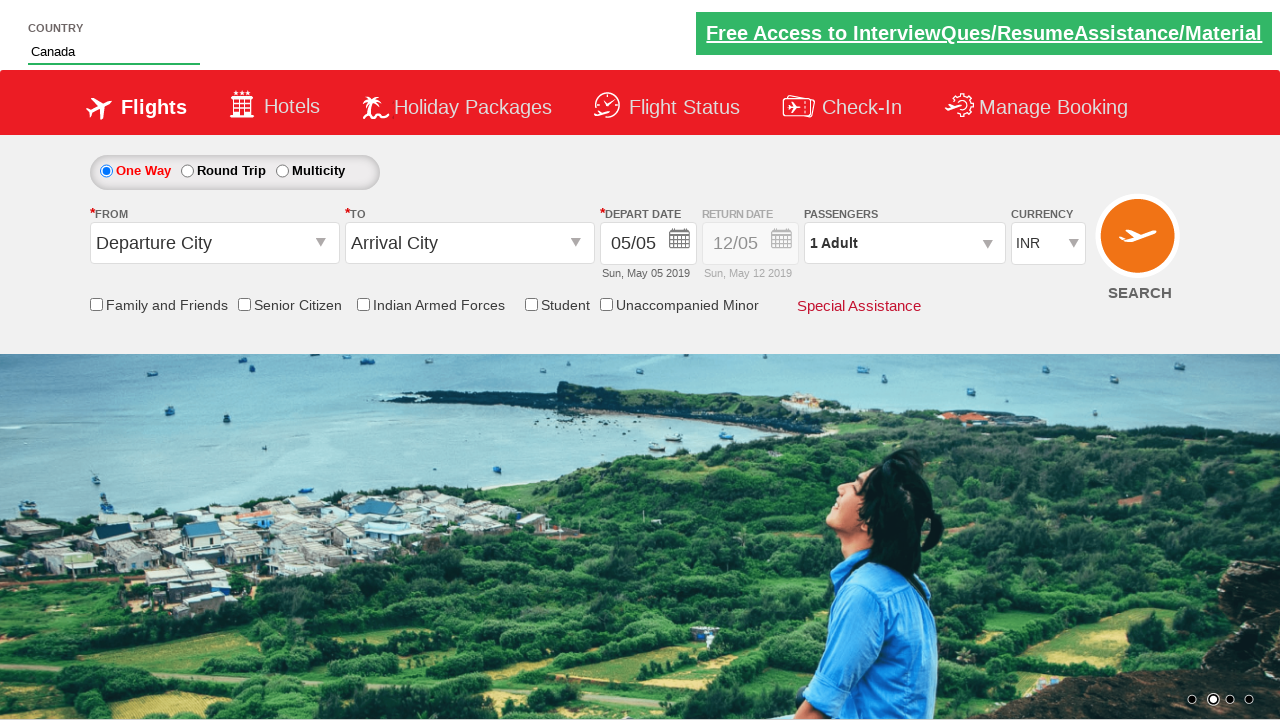

Located Senior Citizen Discount checkbox element
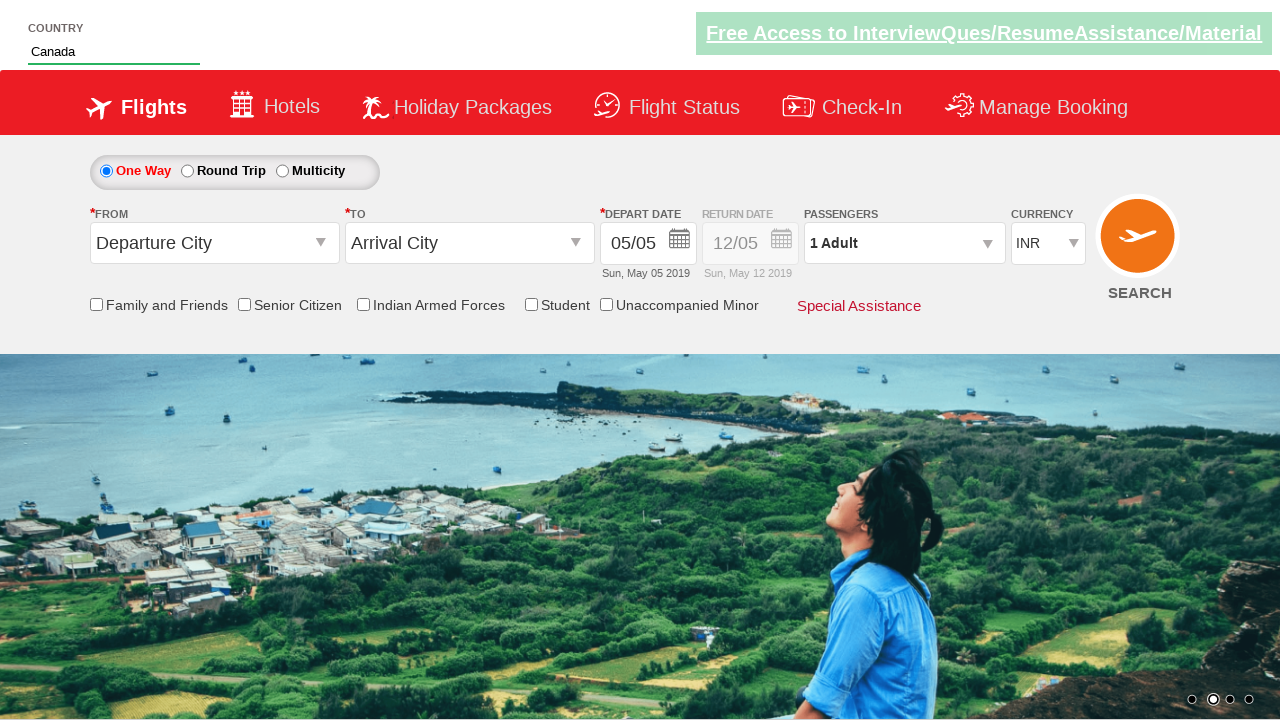

Verified Senior Citizen Discount checkbox is not selected initially
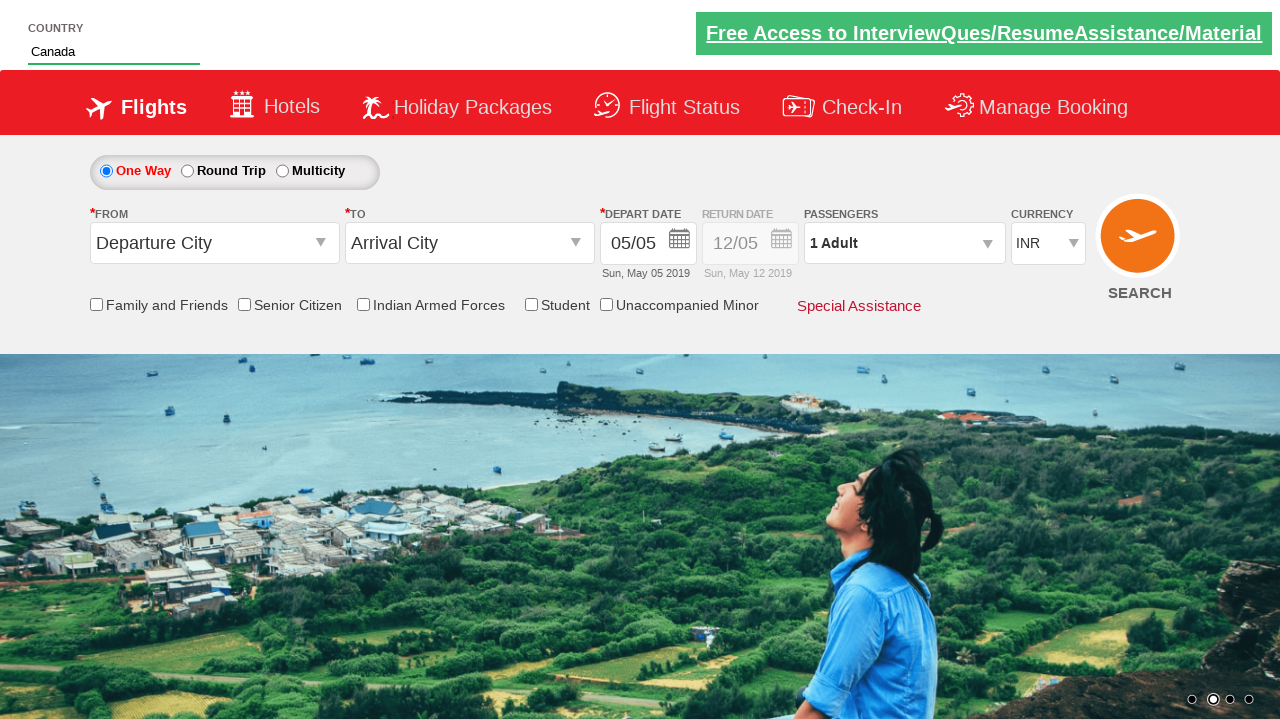

Clicked Senior Citizen Discount checkbox to select it at (244, 304) on input[id*='SeniorCitizenDiscount']
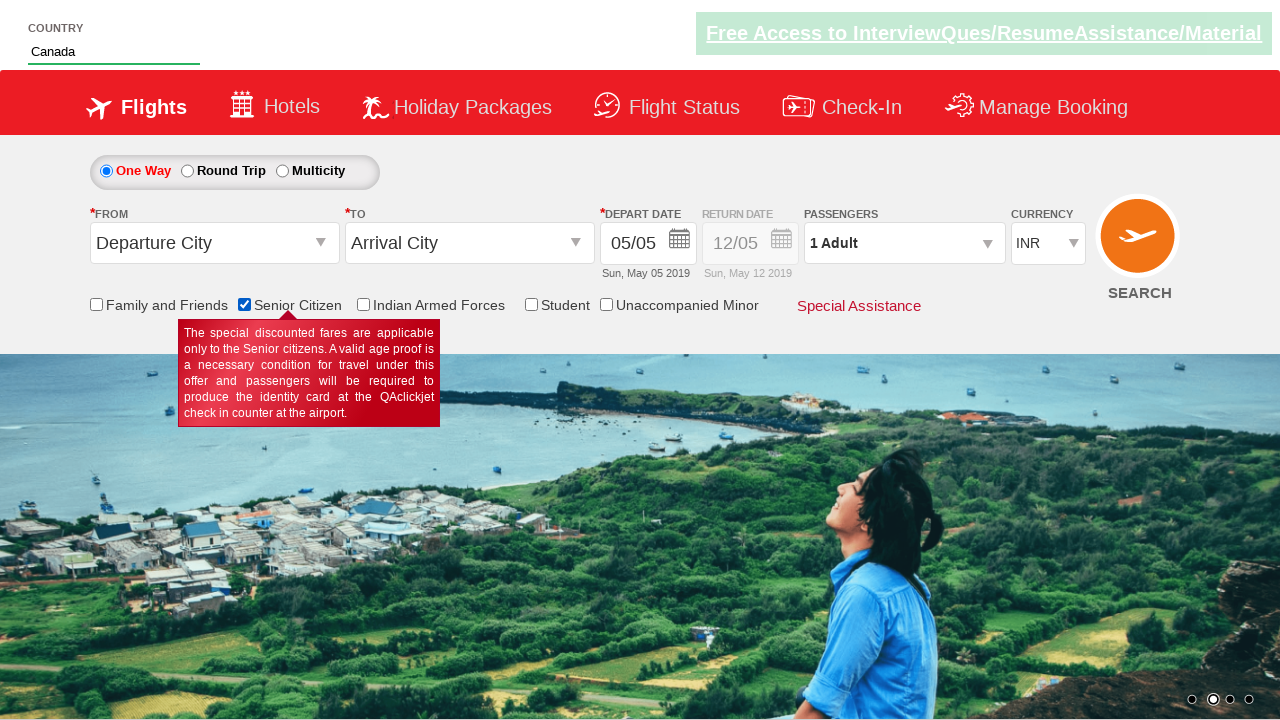

Verified Senior Citizen Discount checkbox is now selected
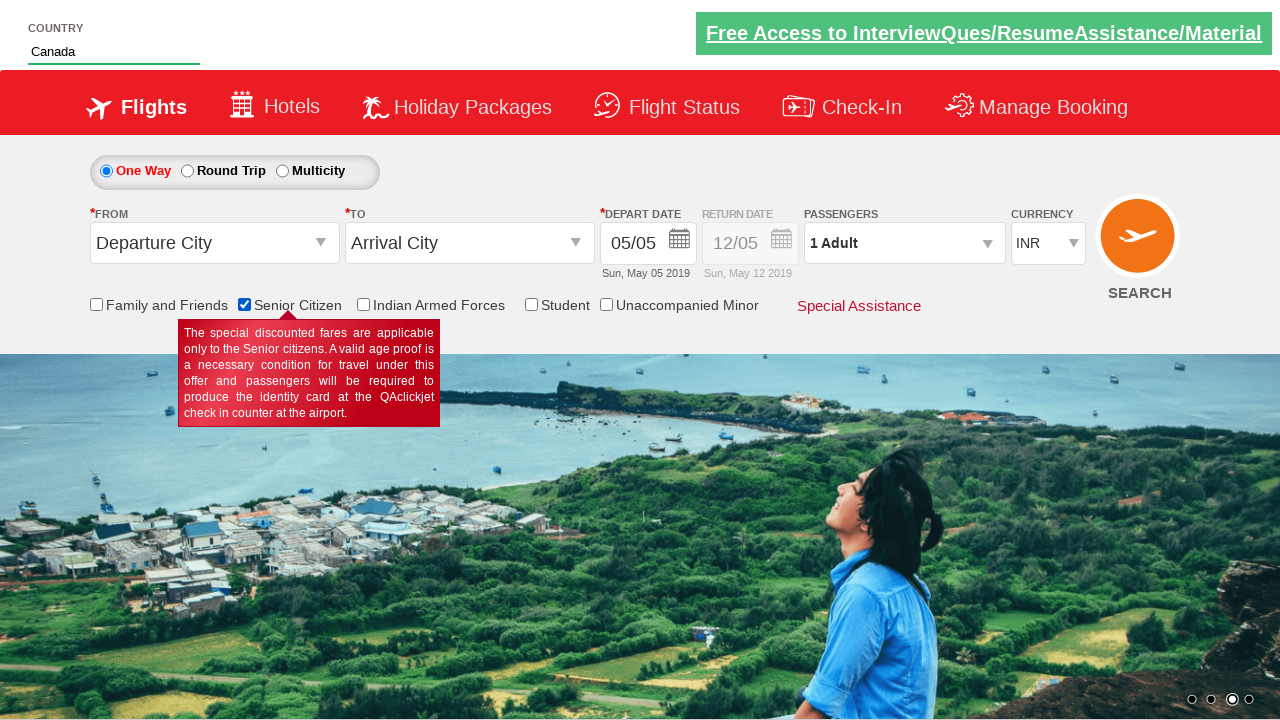

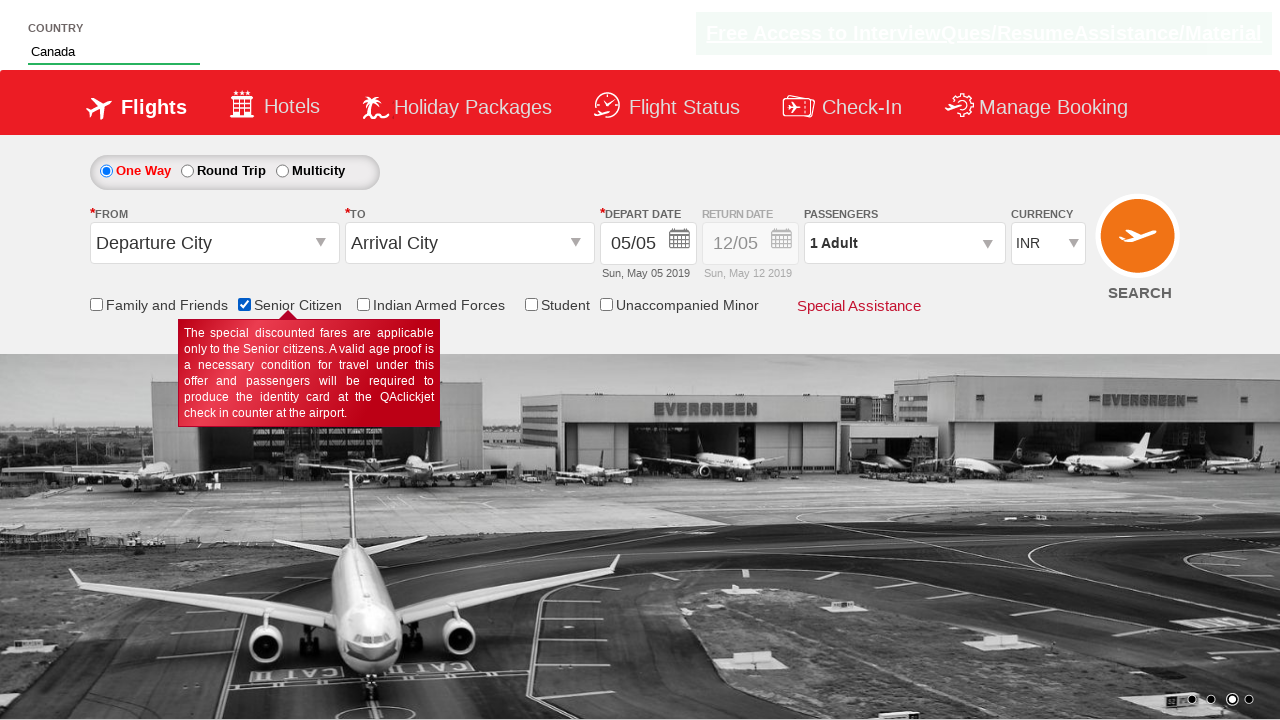